Tests that the counter displays the current number of todo items as items are added.

Starting URL: https://demo.playwright.dev/todomvc

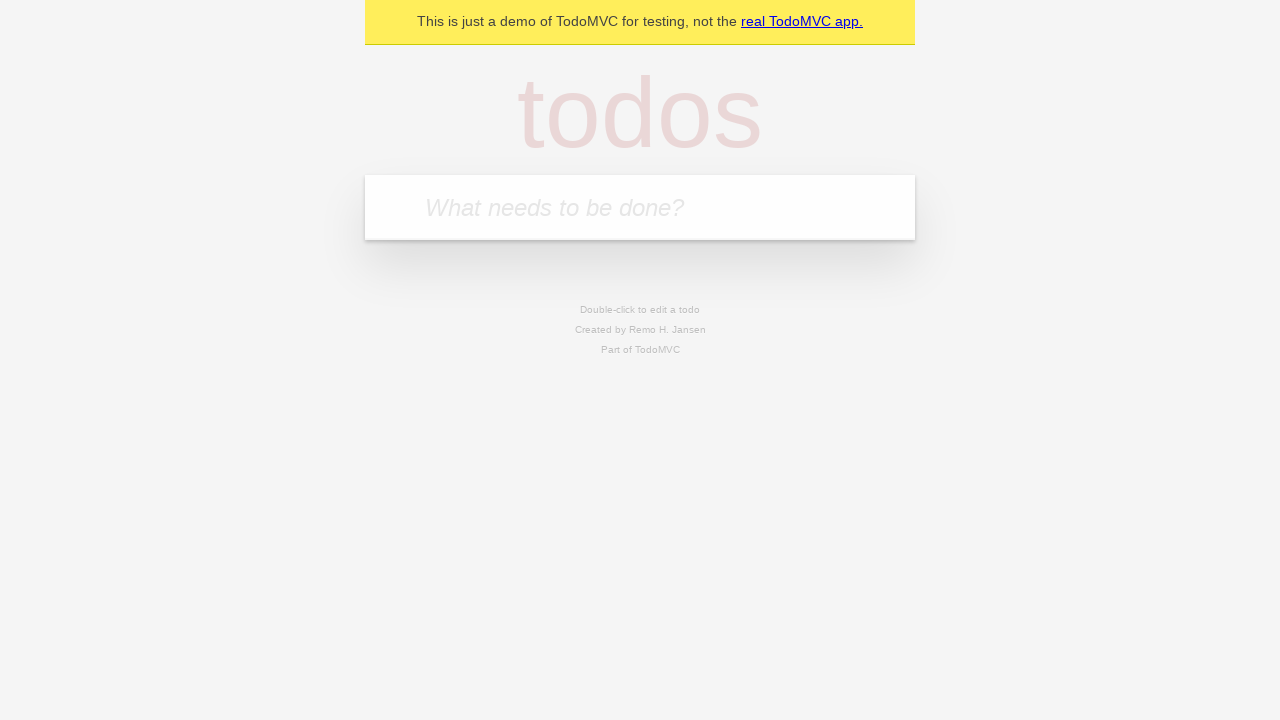

Filled todo input with 'buy some cheese' on internal:attr=[placeholder="What needs to be done?"i]
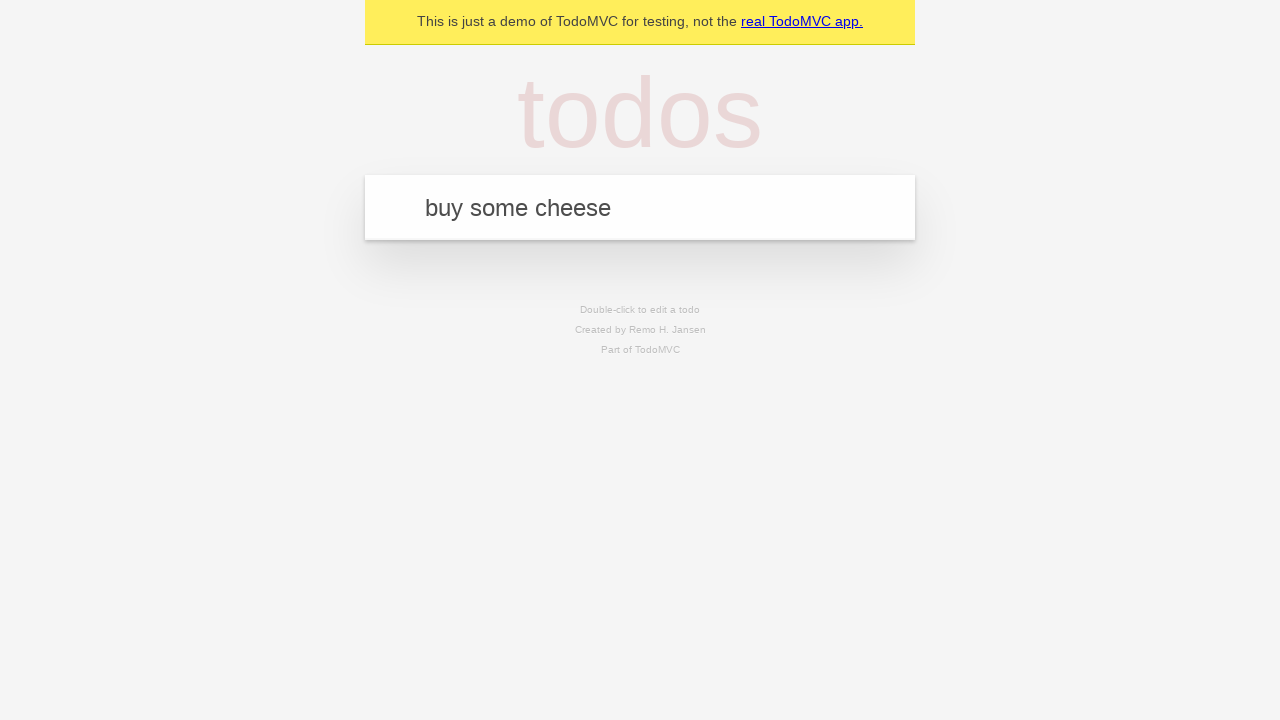

Pressed Enter to add first todo item on internal:attr=[placeholder="What needs to be done?"i]
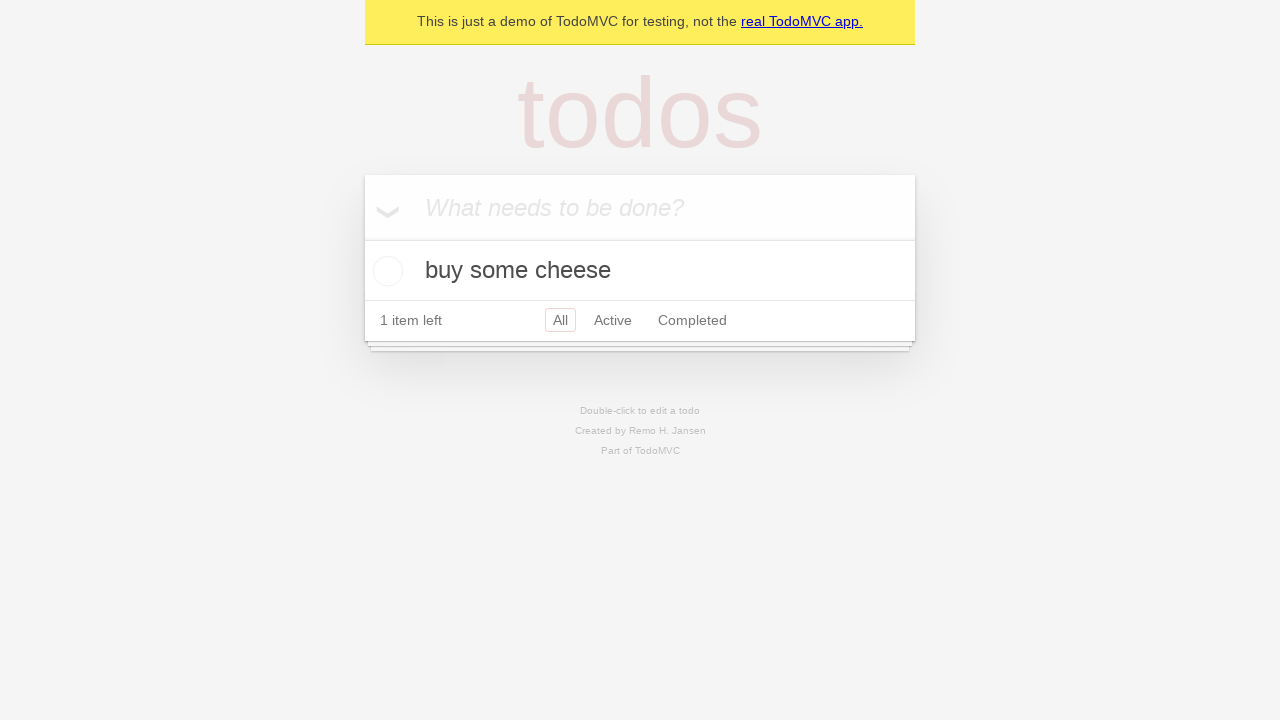

Todo counter element appeared after adding first item
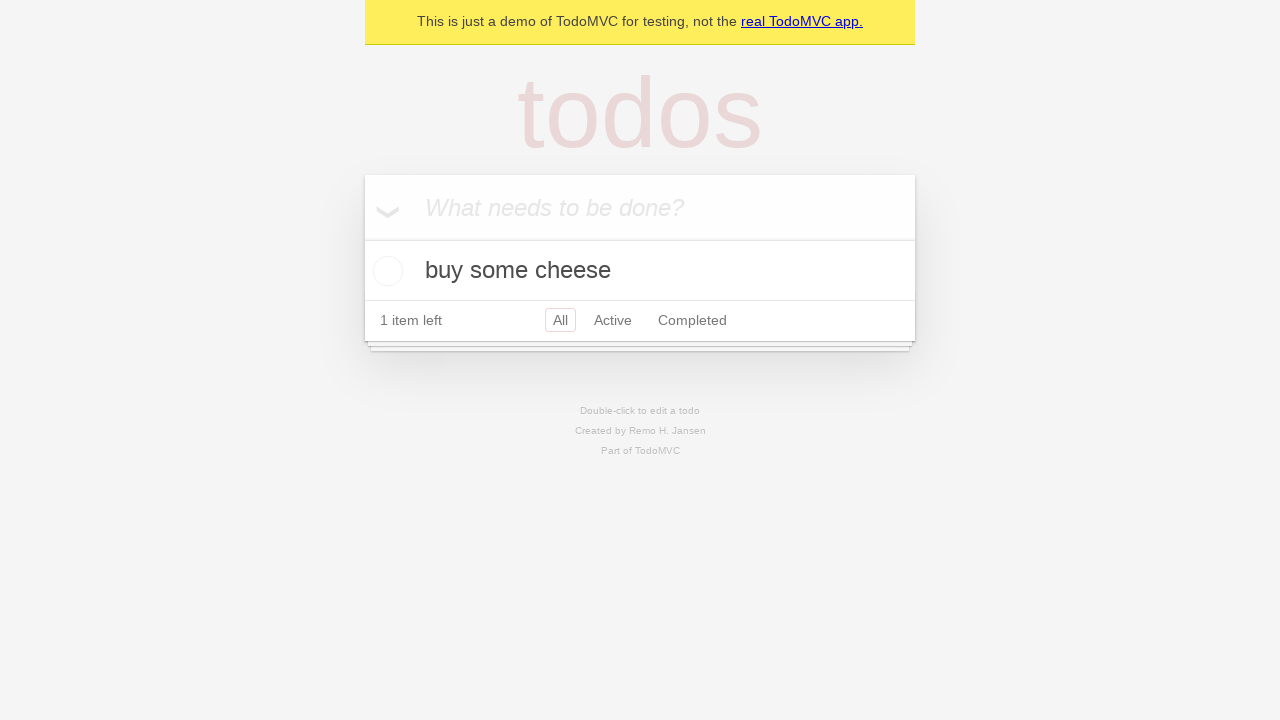

Filled todo input with 'feed the cat' on internal:attr=[placeholder="What needs to be done?"i]
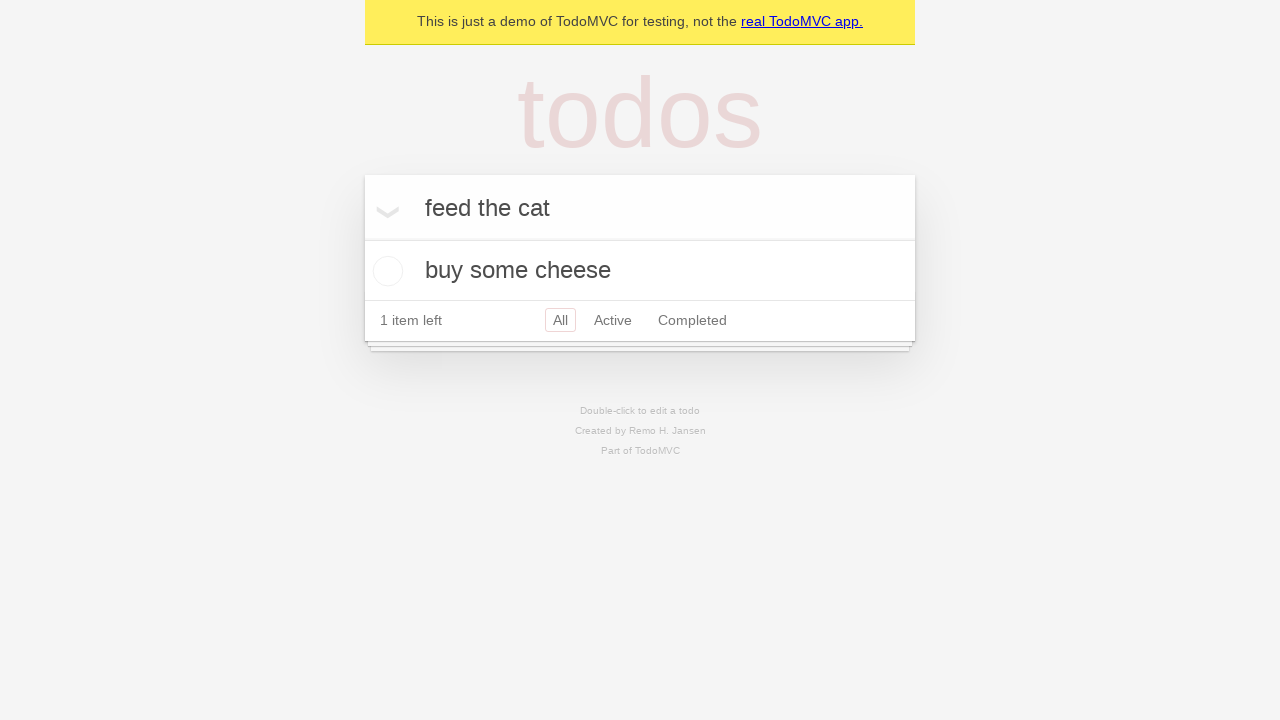

Pressed Enter to add second todo item on internal:attr=[placeholder="What needs to be done?"i]
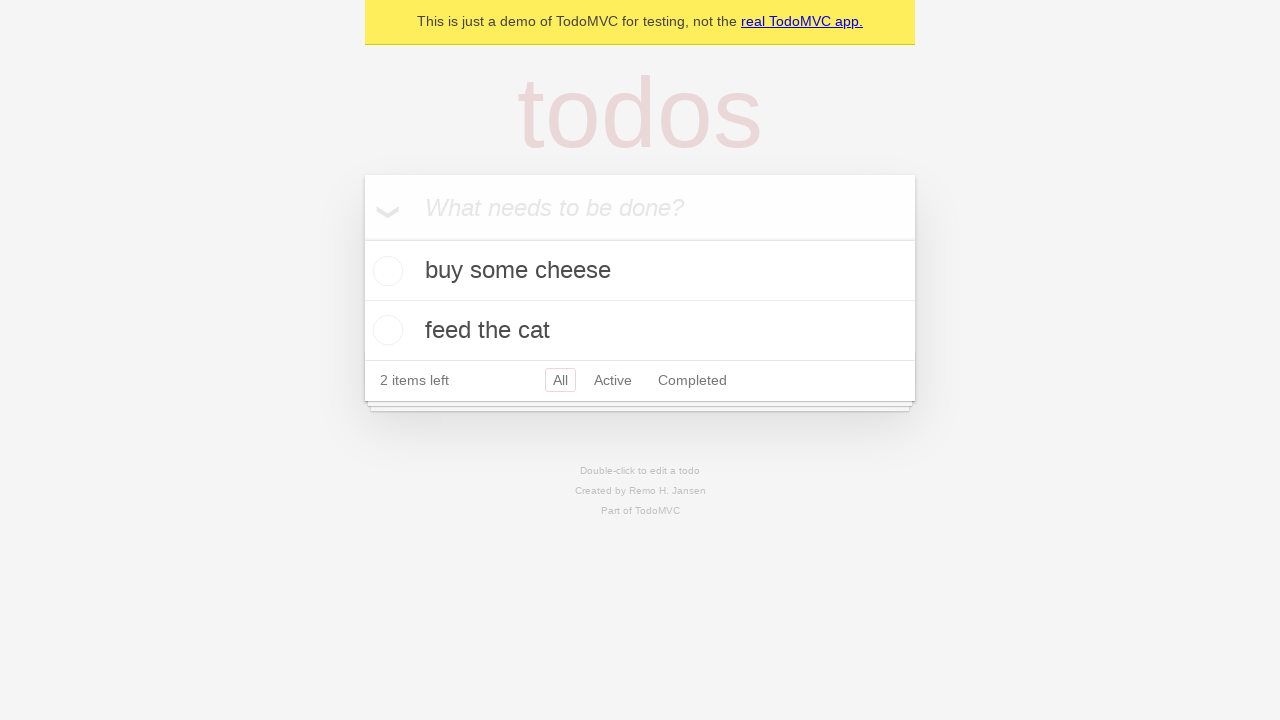

Todo counter updated to display 2 items
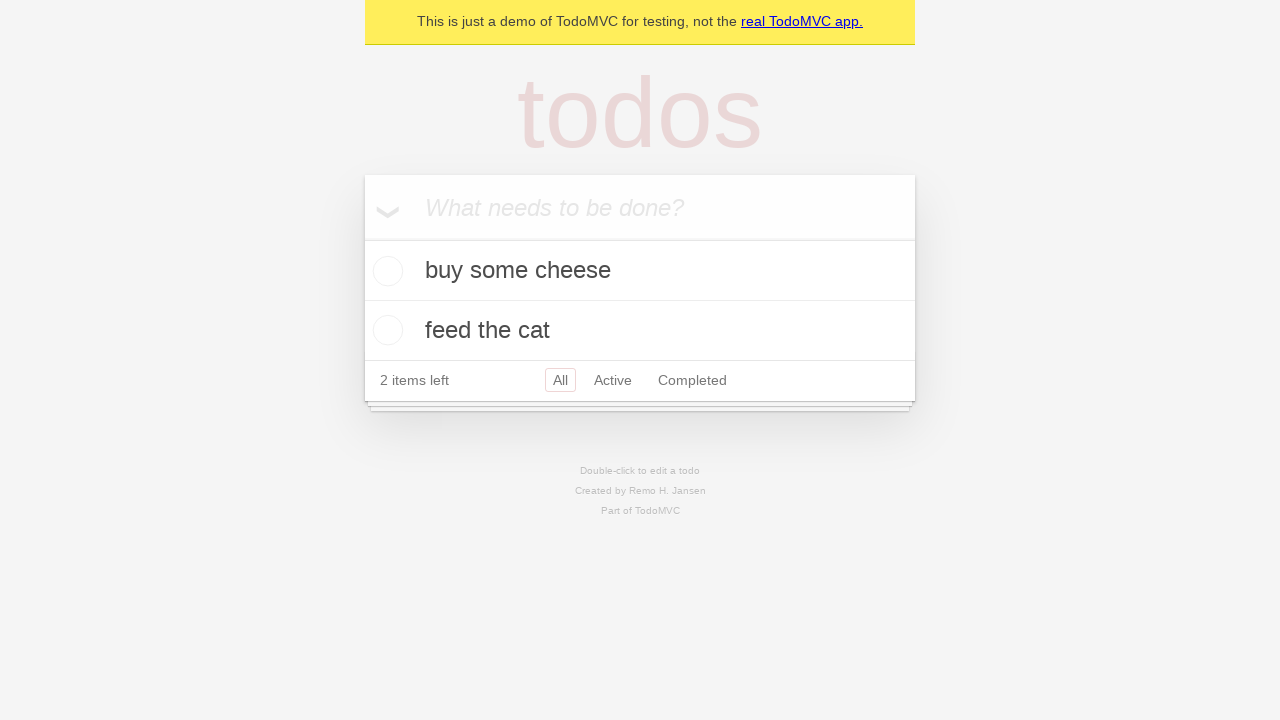

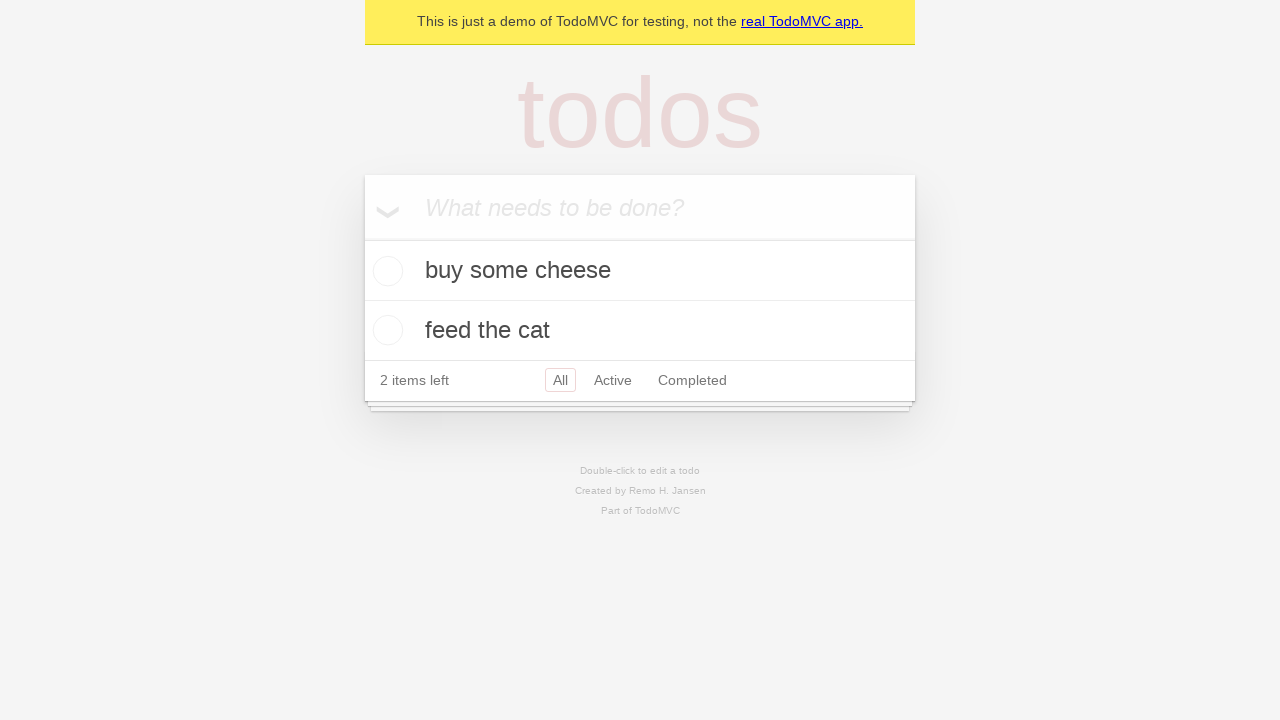